Navigates to a popup menu demo page and maximizes the browser window to view the sample content.

Starting URL: https://deluxe-menu.com/popup-mode-sample.html

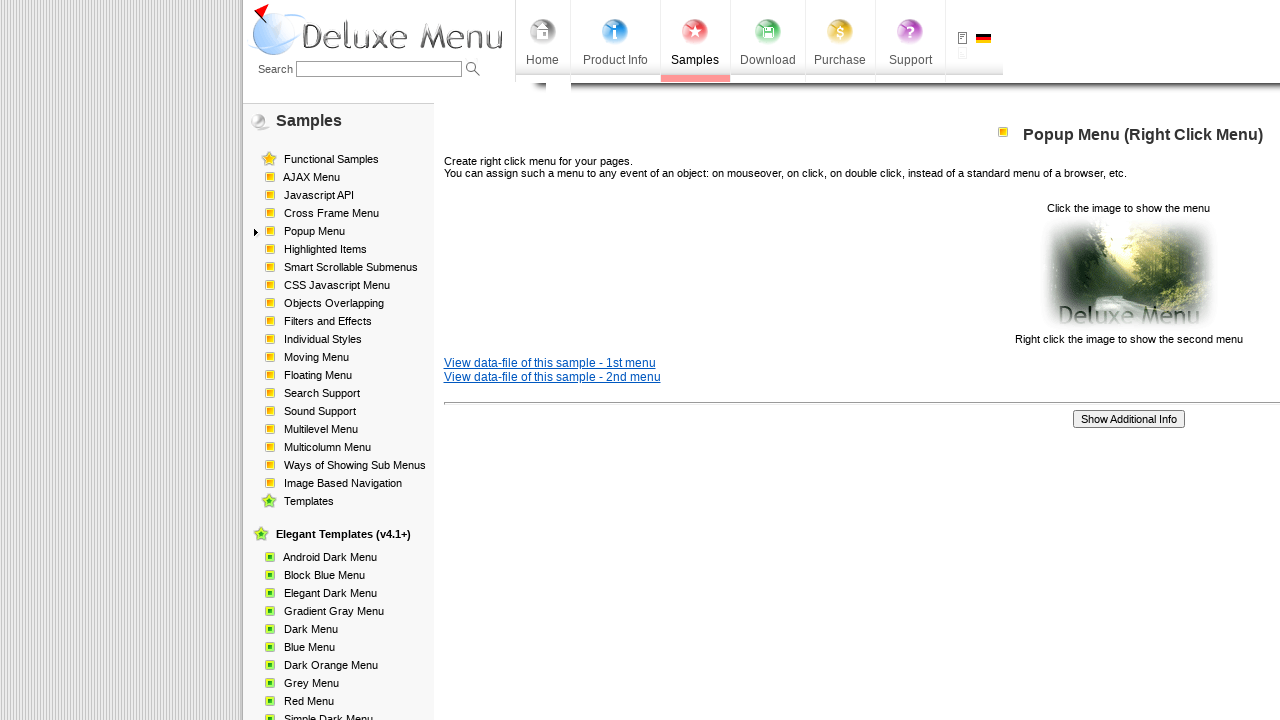

Set viewport size to 1920x1080
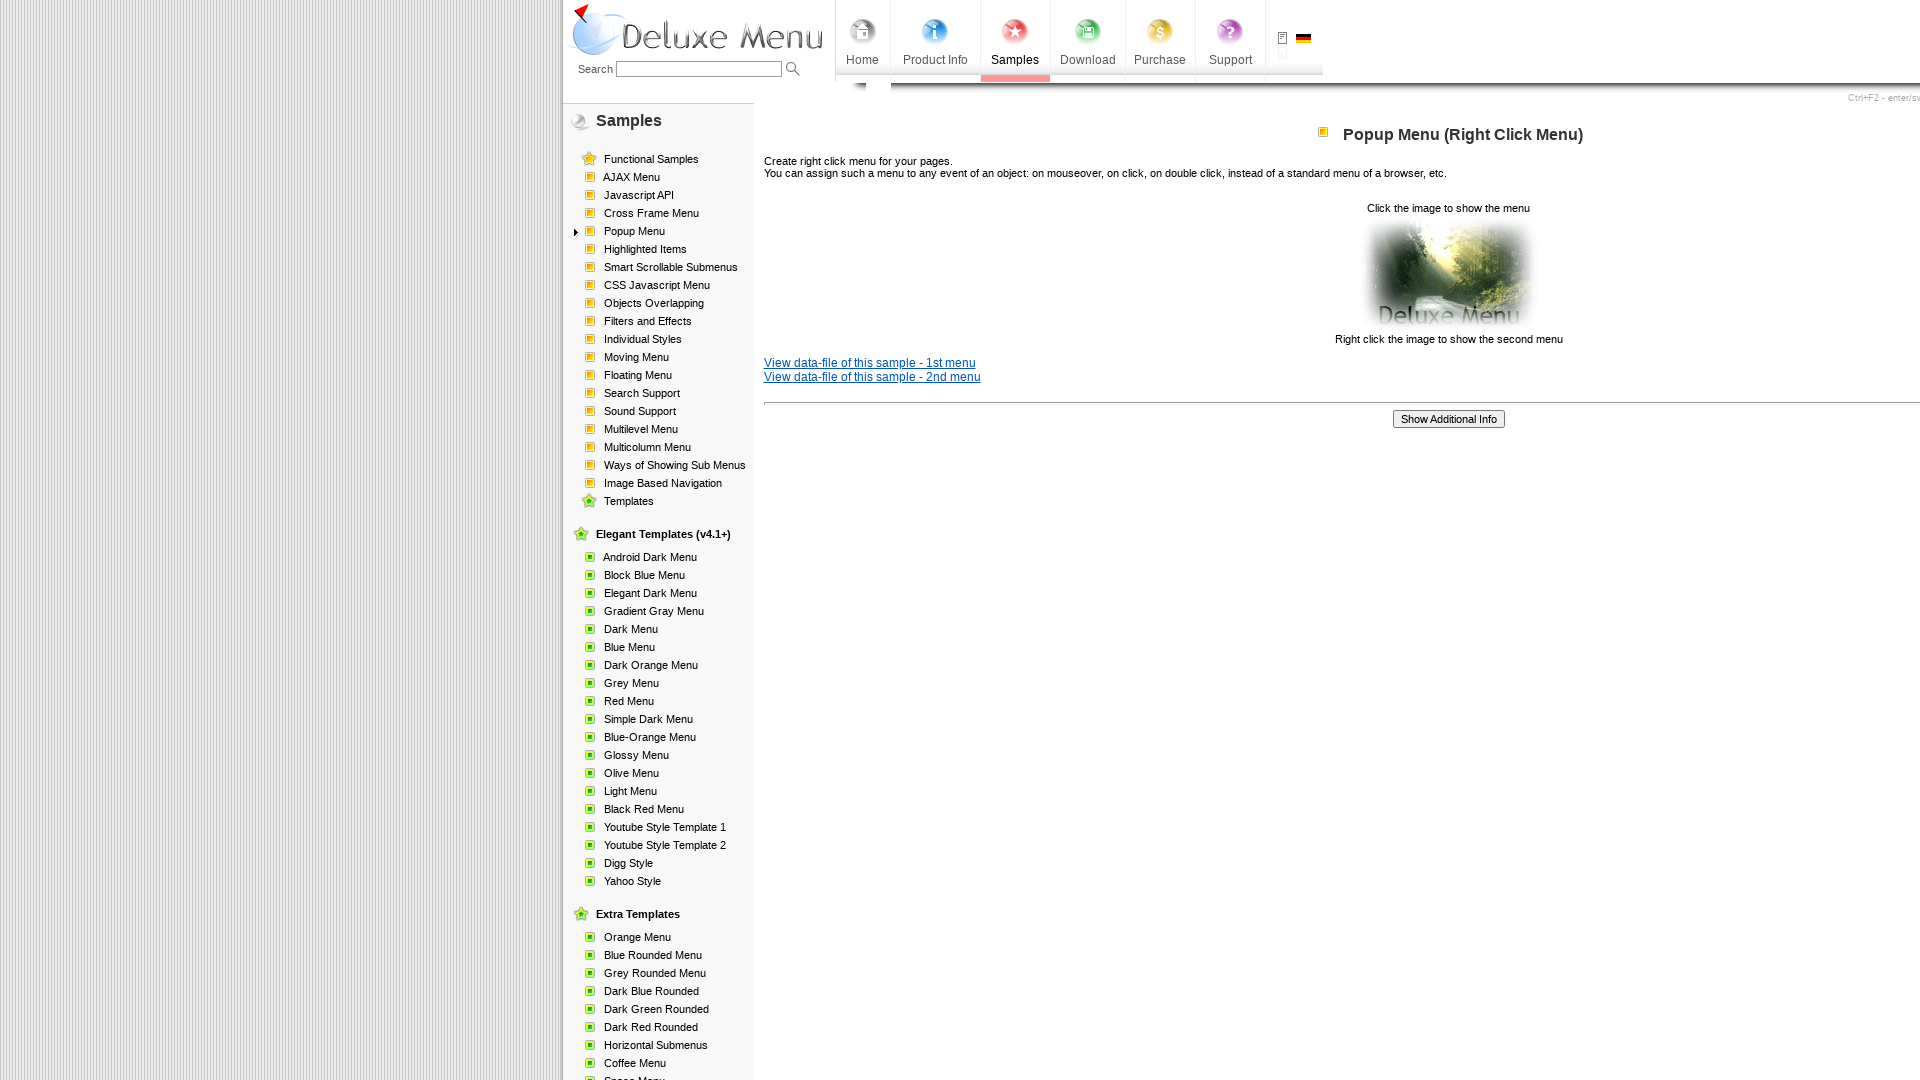

Waited for page content to load (domcontentloaded)
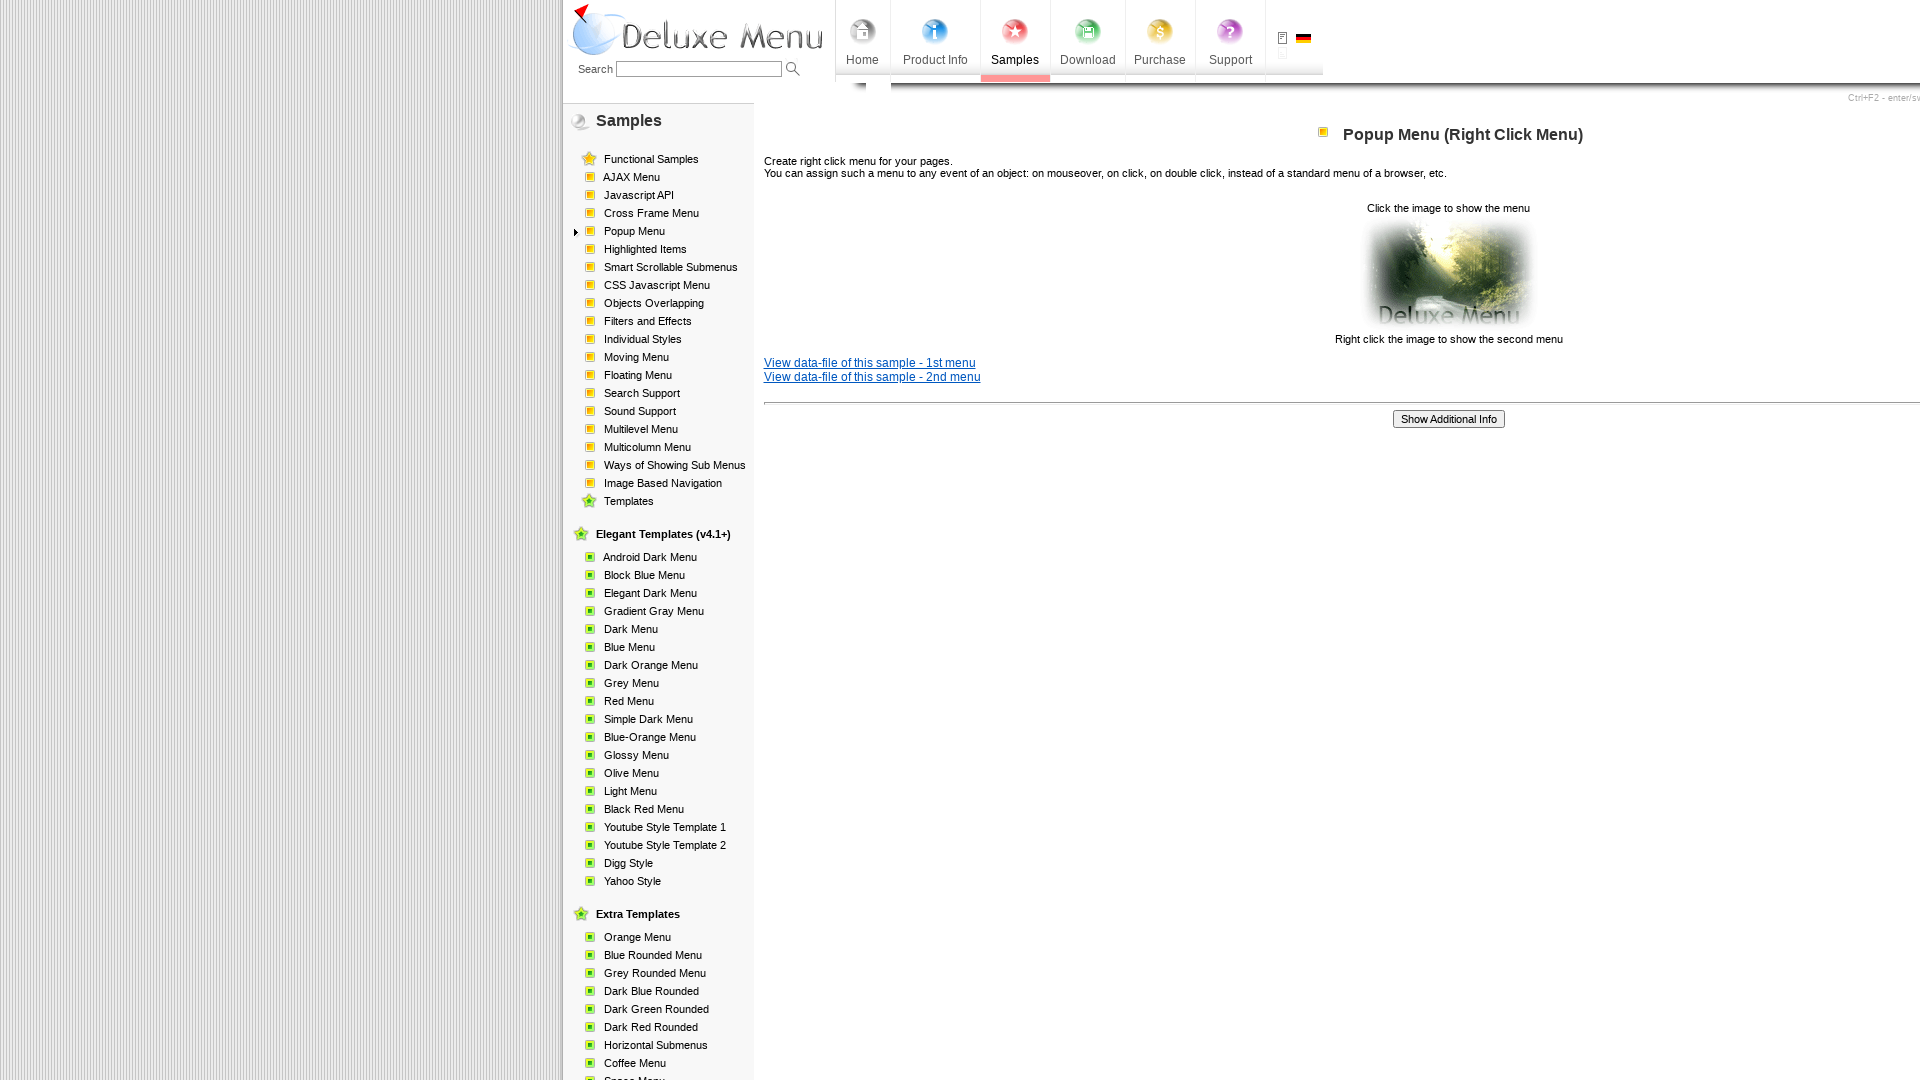

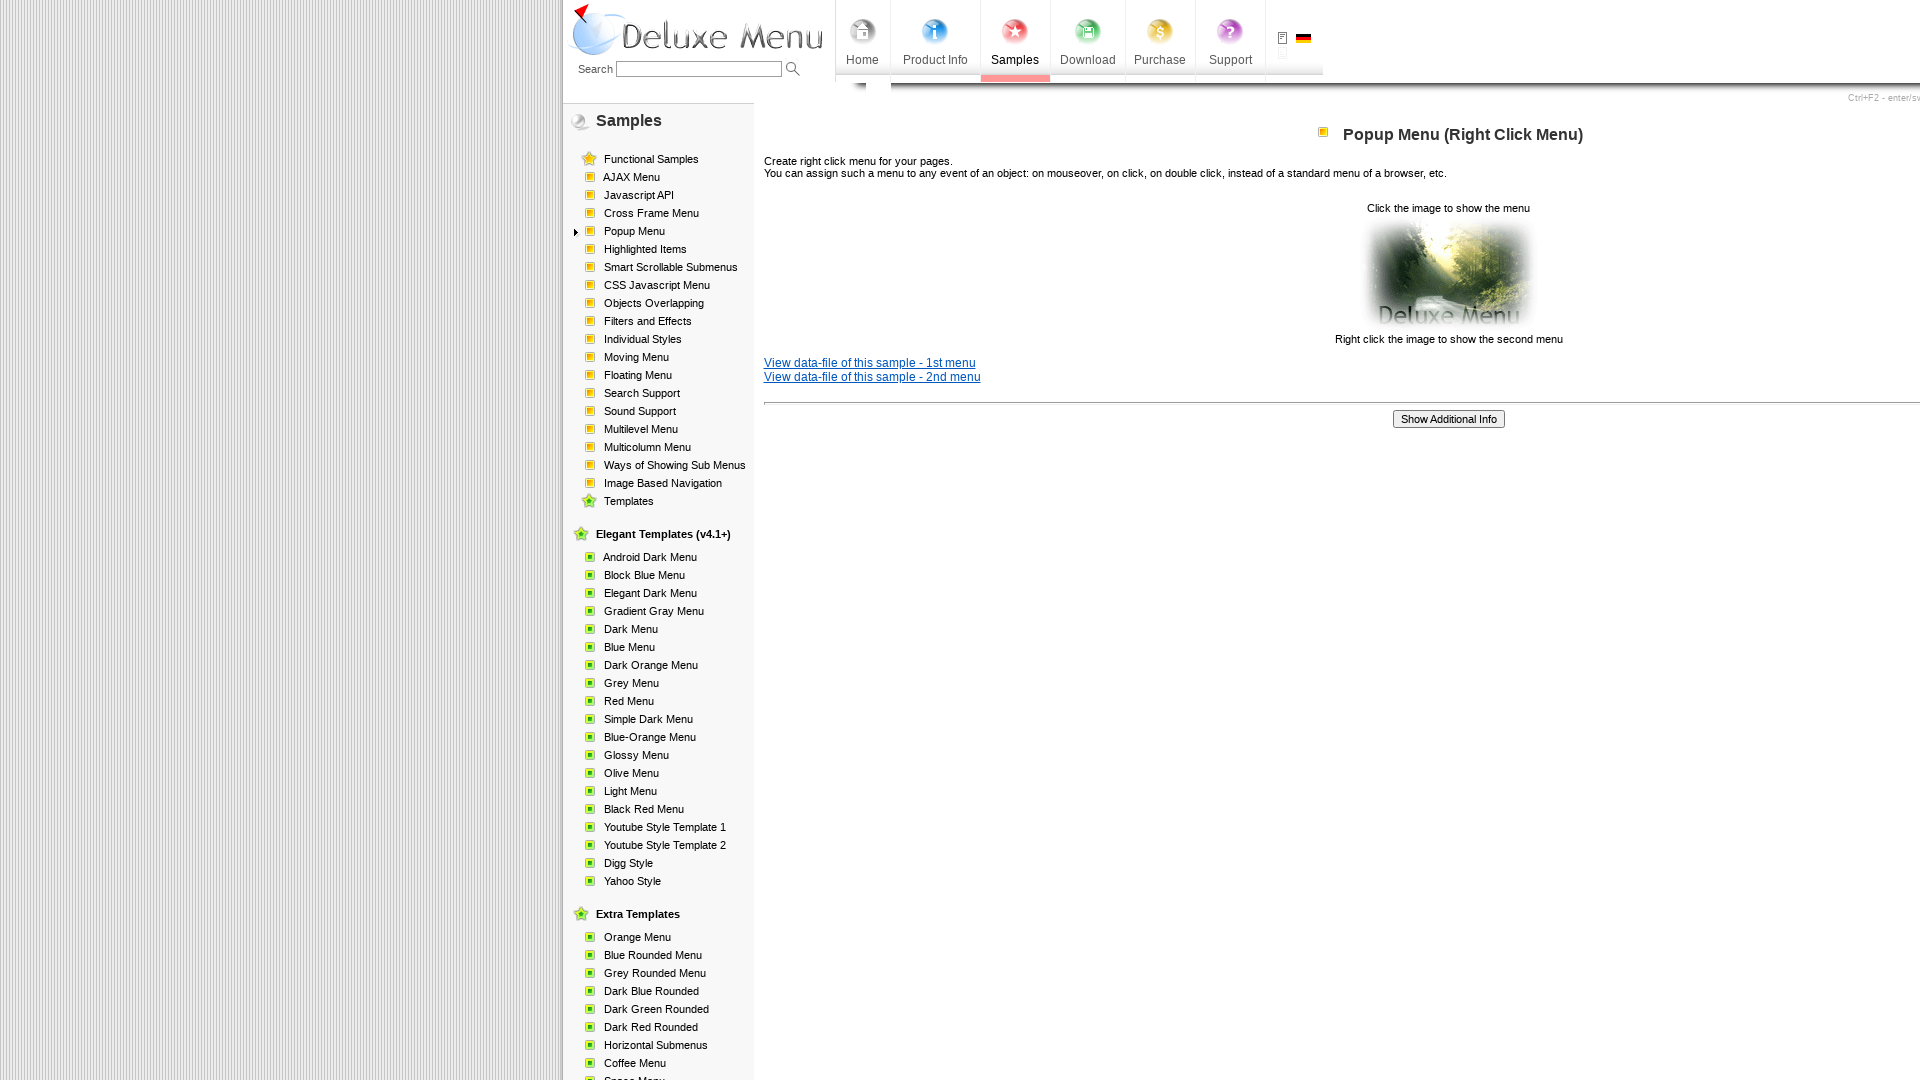